Tests product search and cart functionality by searching for products, validating results count, and adding items to cart

Starting URL: https://rahulshettyacademy.com/seleniumPractise/#/

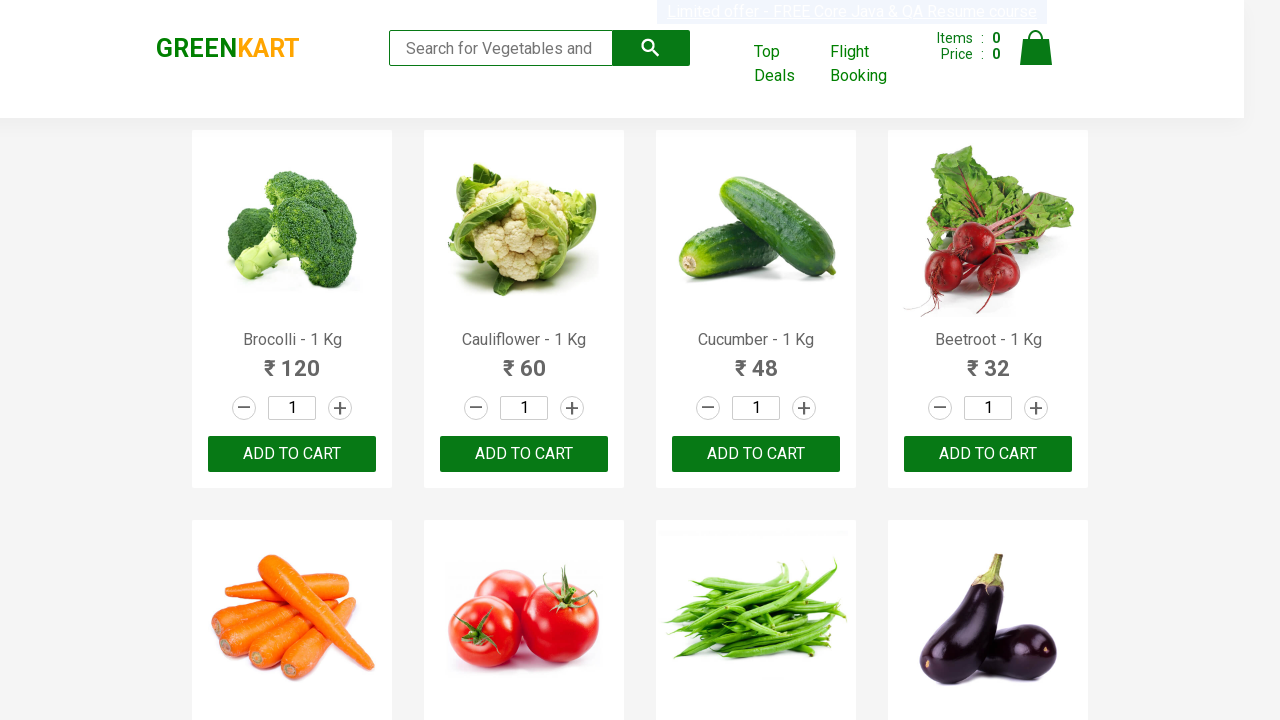

Filled search field with 'ca' on .search-keyword
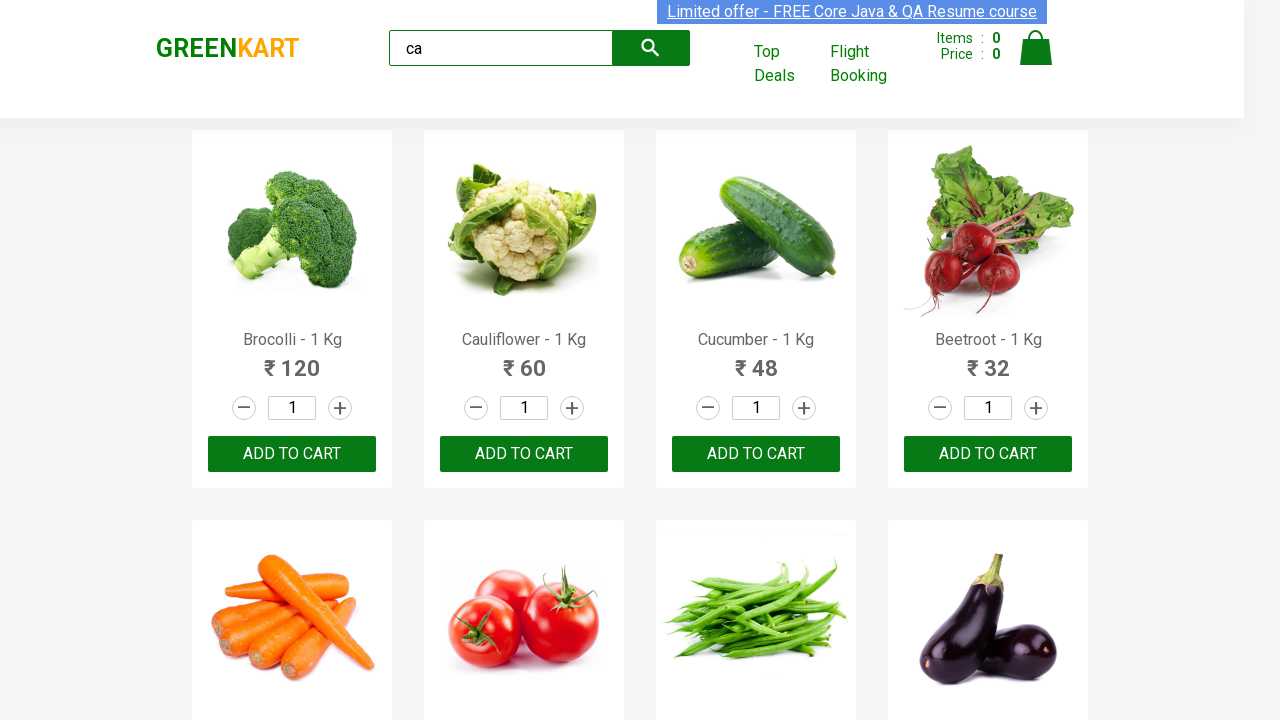

Waited 1 second for search results to load
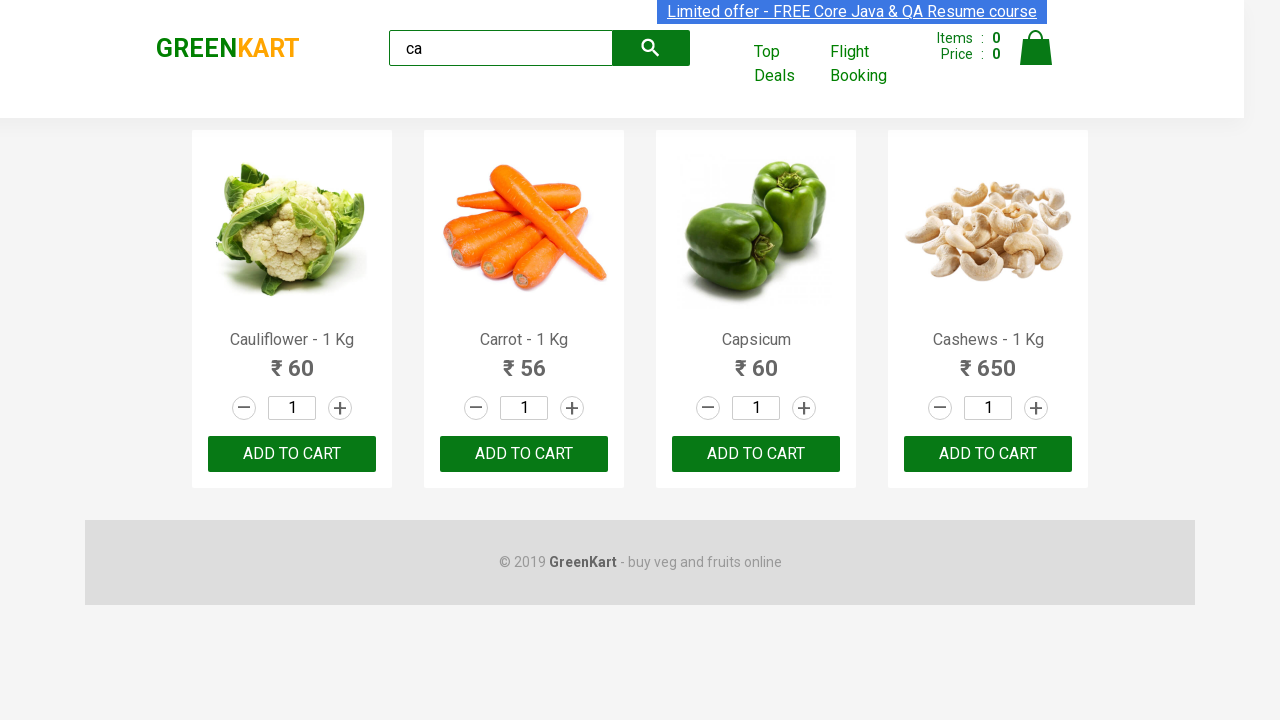

Clicked ADD TO CART button on second product at (524, 454) on .products .product >> nth=1 >> text=ADD TO CART
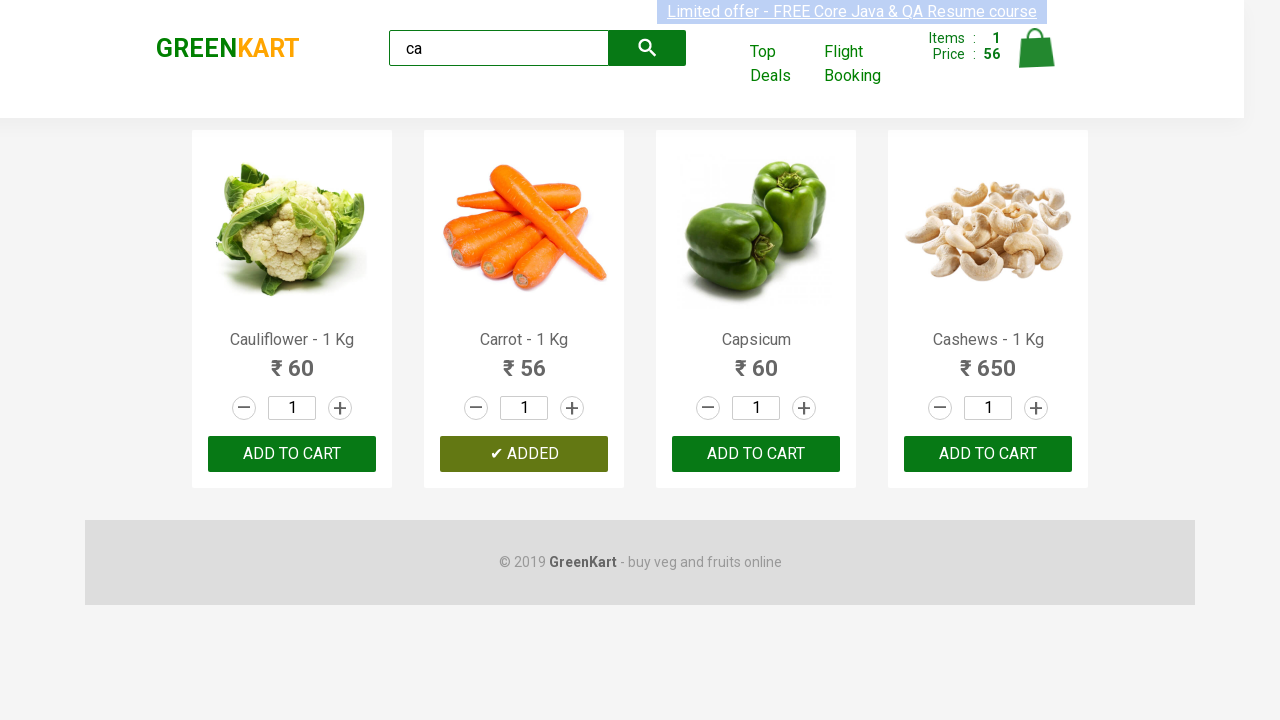

Retrieved all products from search results
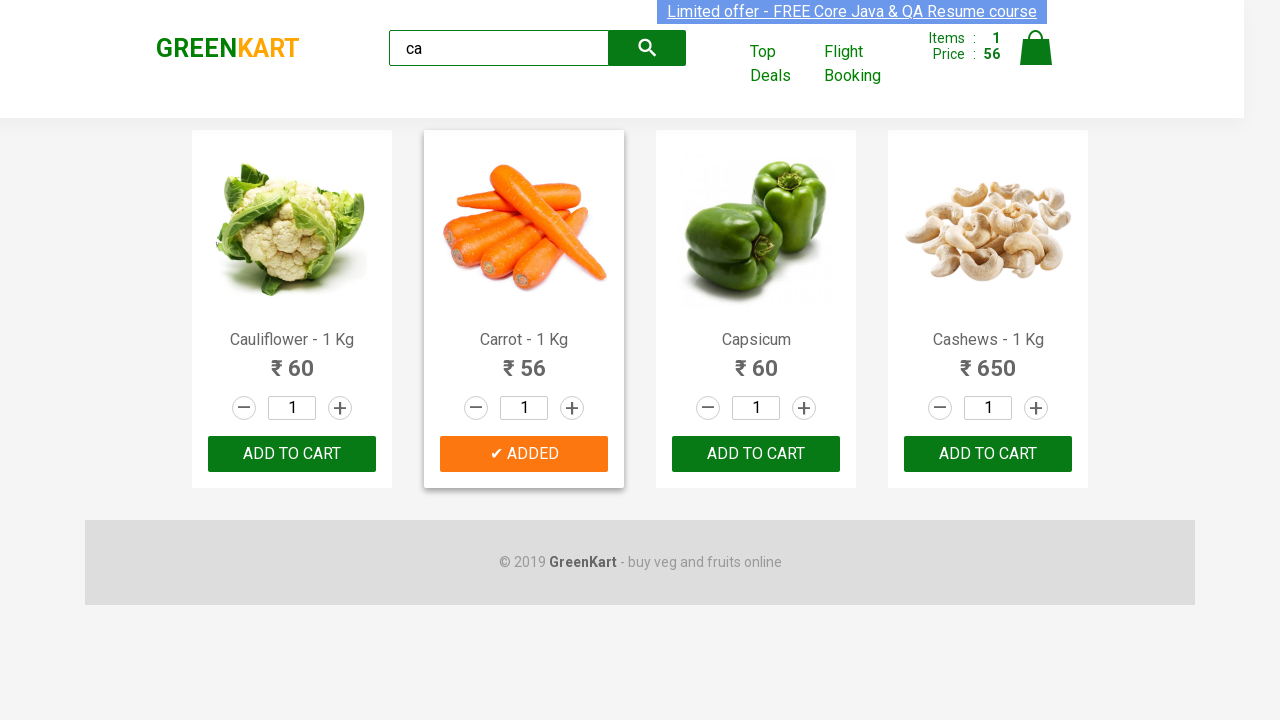

Found Cashews product and clicked ADD TO CART button at (988, 454) on .products .product >> nth=3 >> button
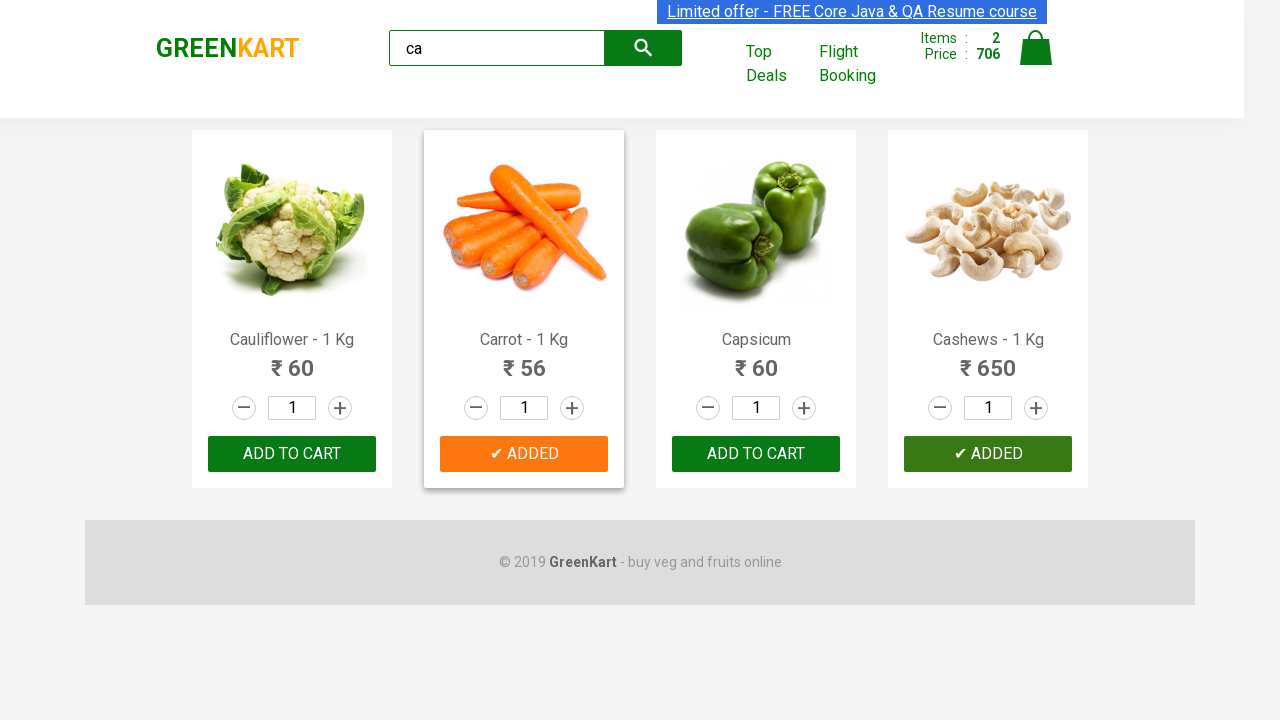

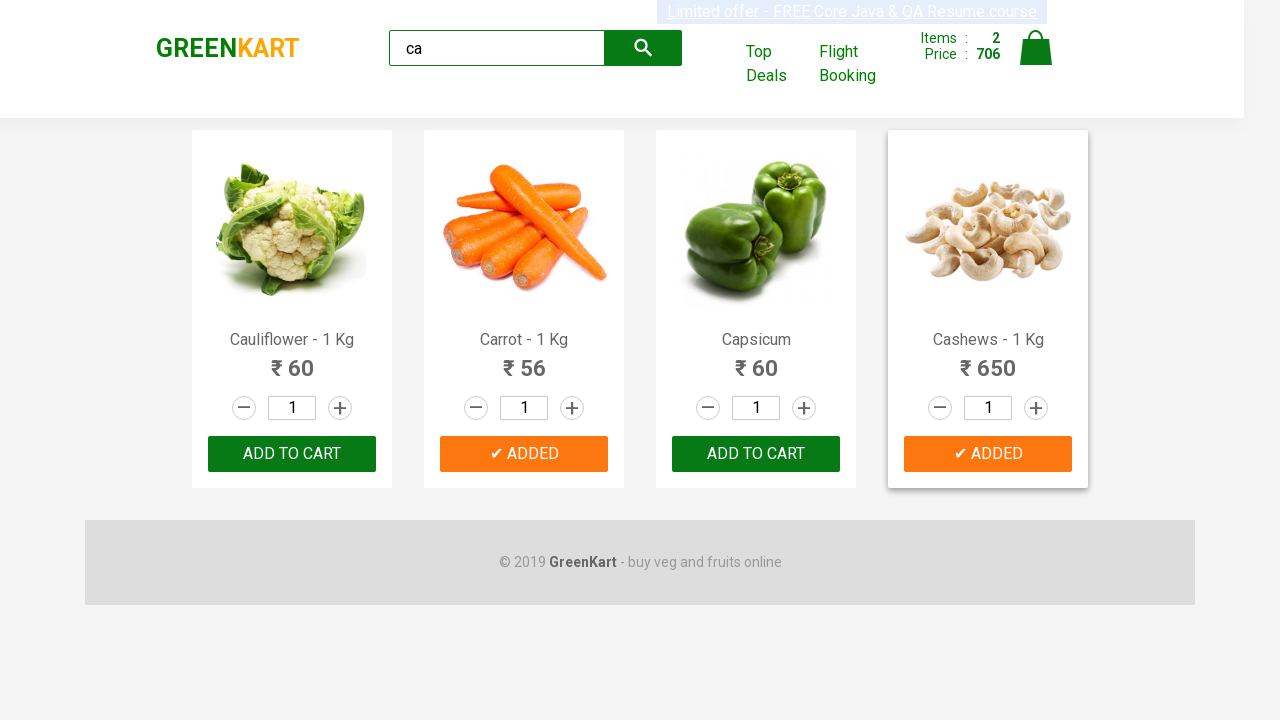